Tests dynamic controls by enabling and disabling an input field

Starting URL: https://the-internet.herokuapp.com/dynamic_controls

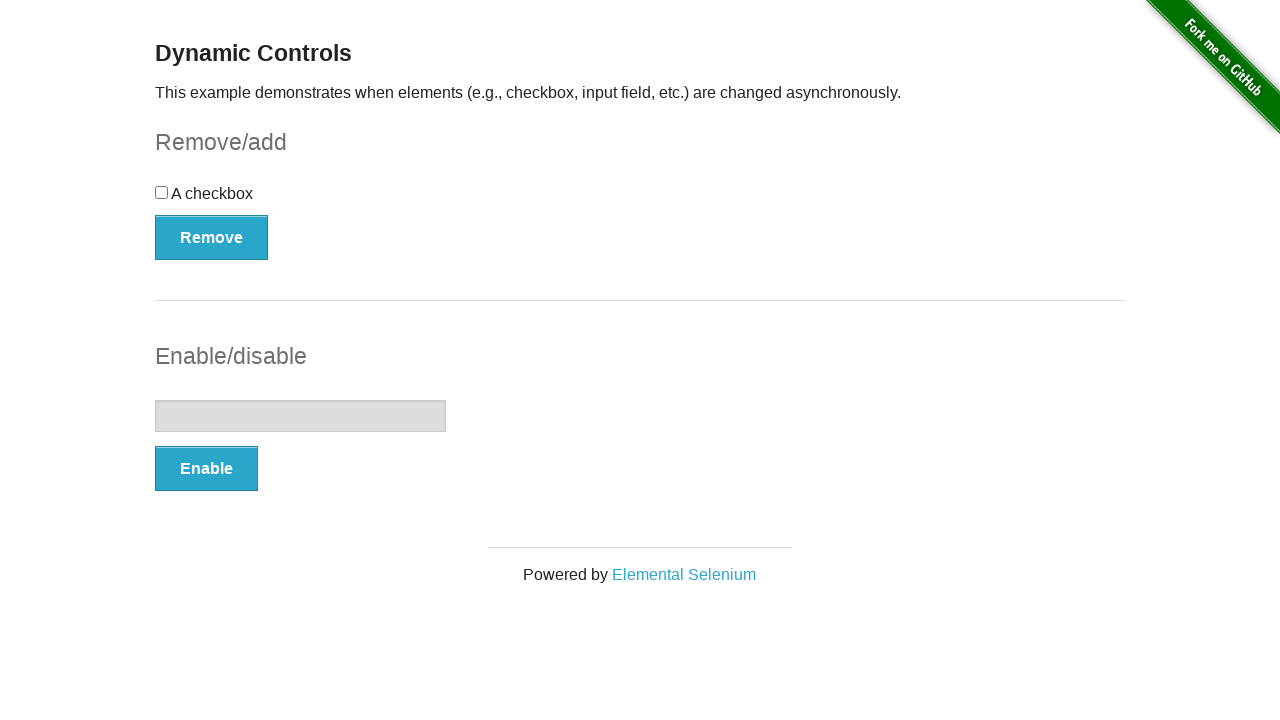

Verified input field is disabled
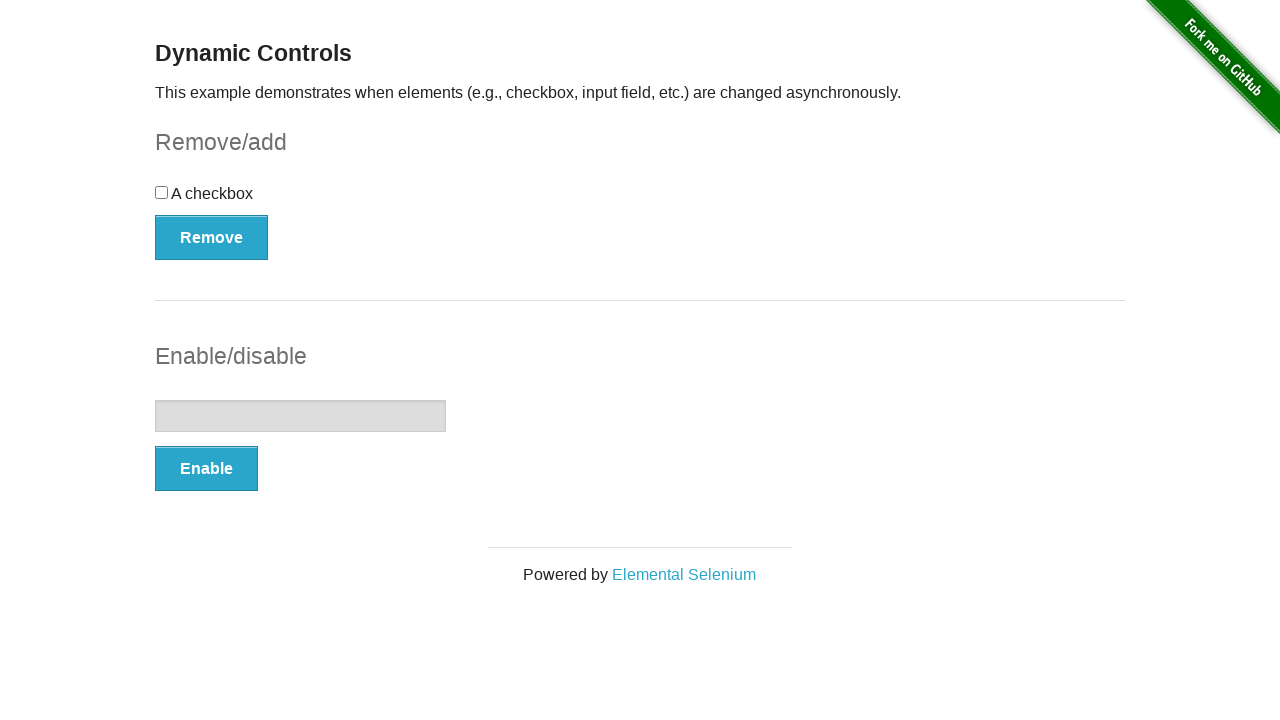

Clicked Enable button at (206, 469) on xpath=//button[text()='Enable']
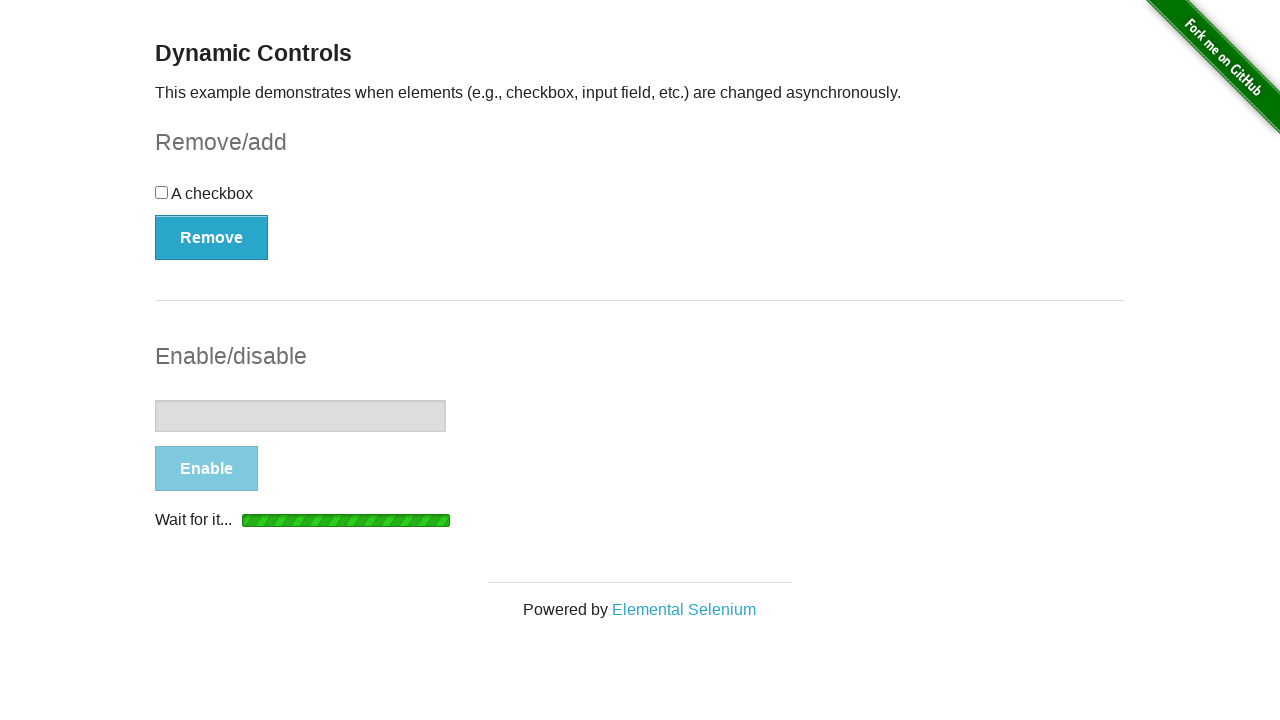

Verified loading indicator is visible
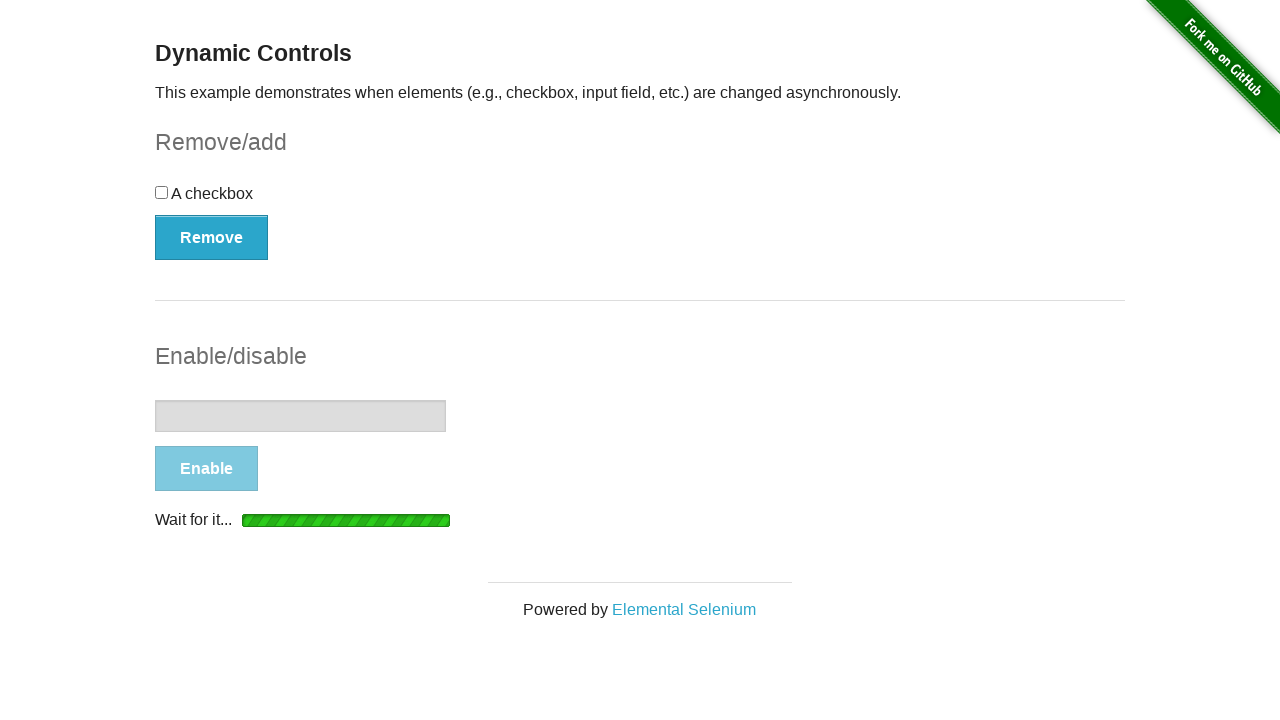

Waited for success message to appear
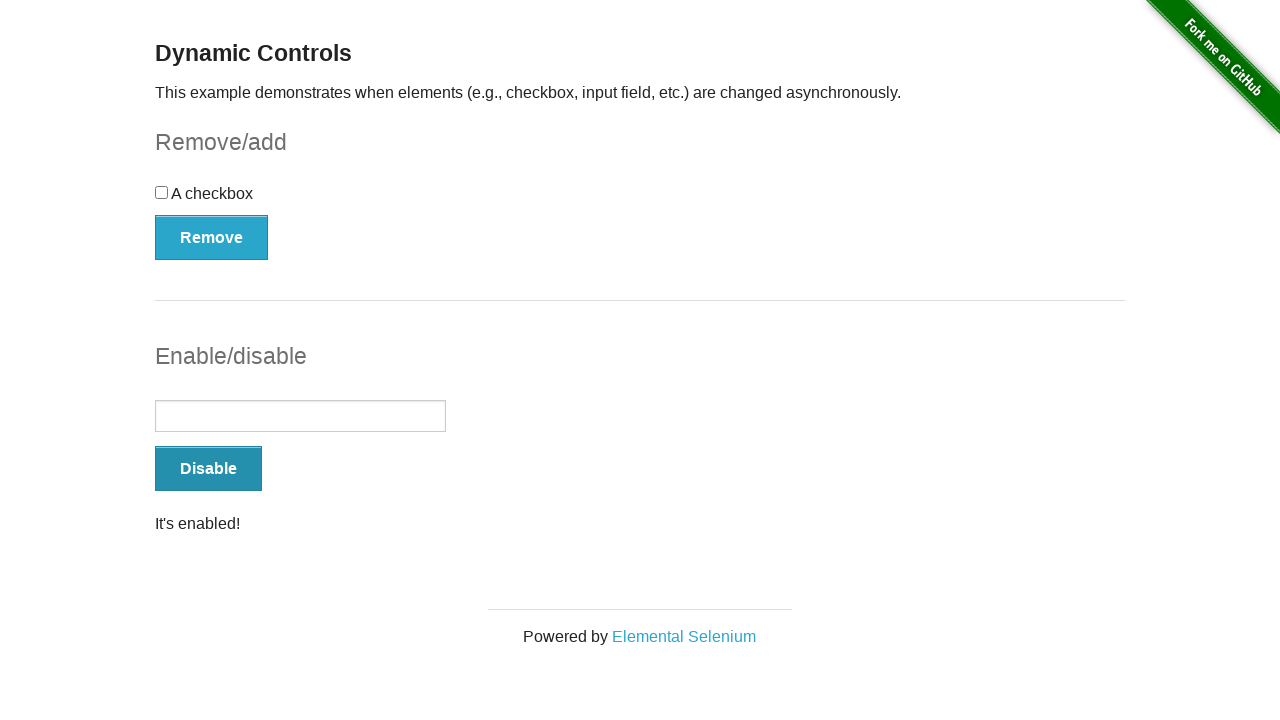

Verified input field is now enabled
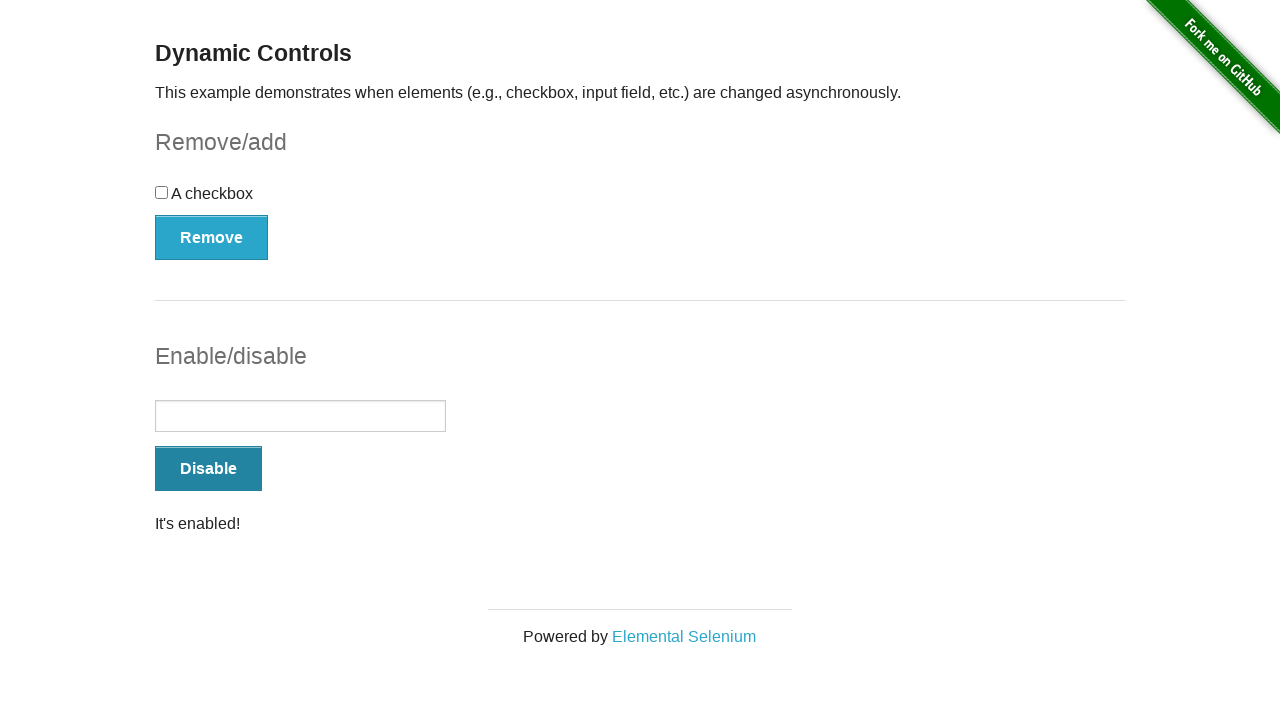

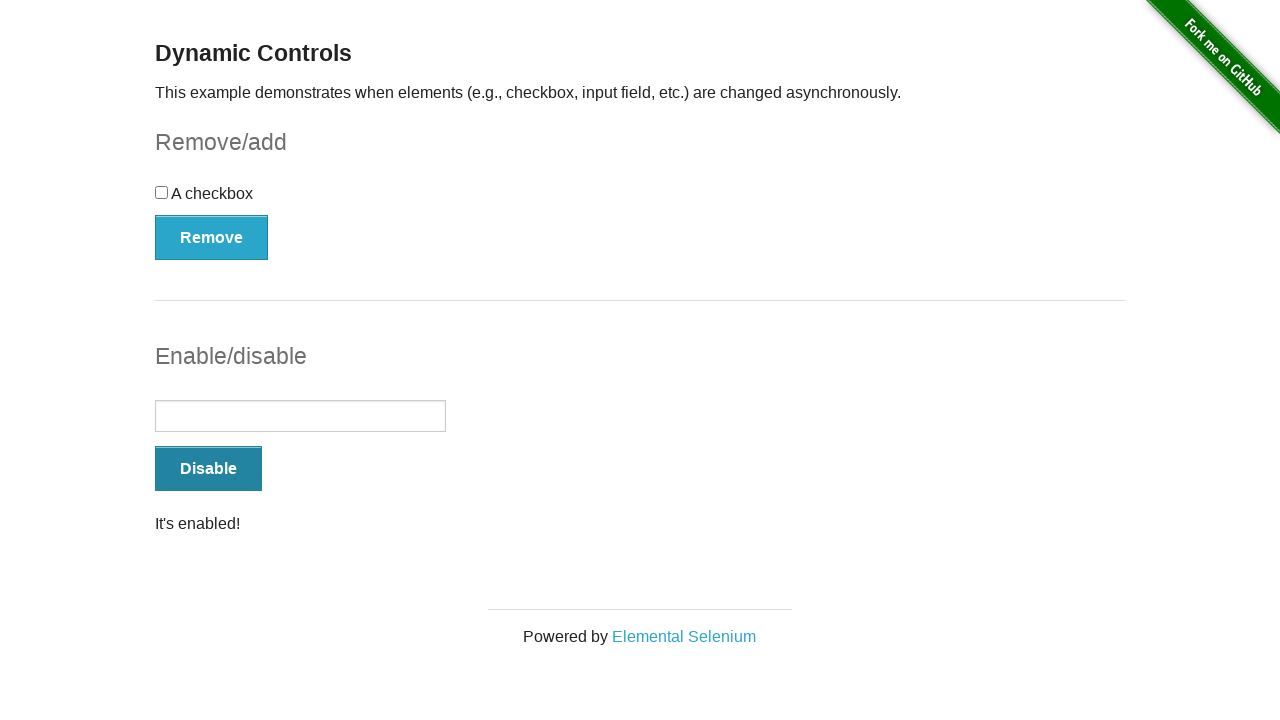